Tests navigation menu interaction by hovering over a menu item and clicking on a submenu option

Starting URL: https://www.dafiti.com.br

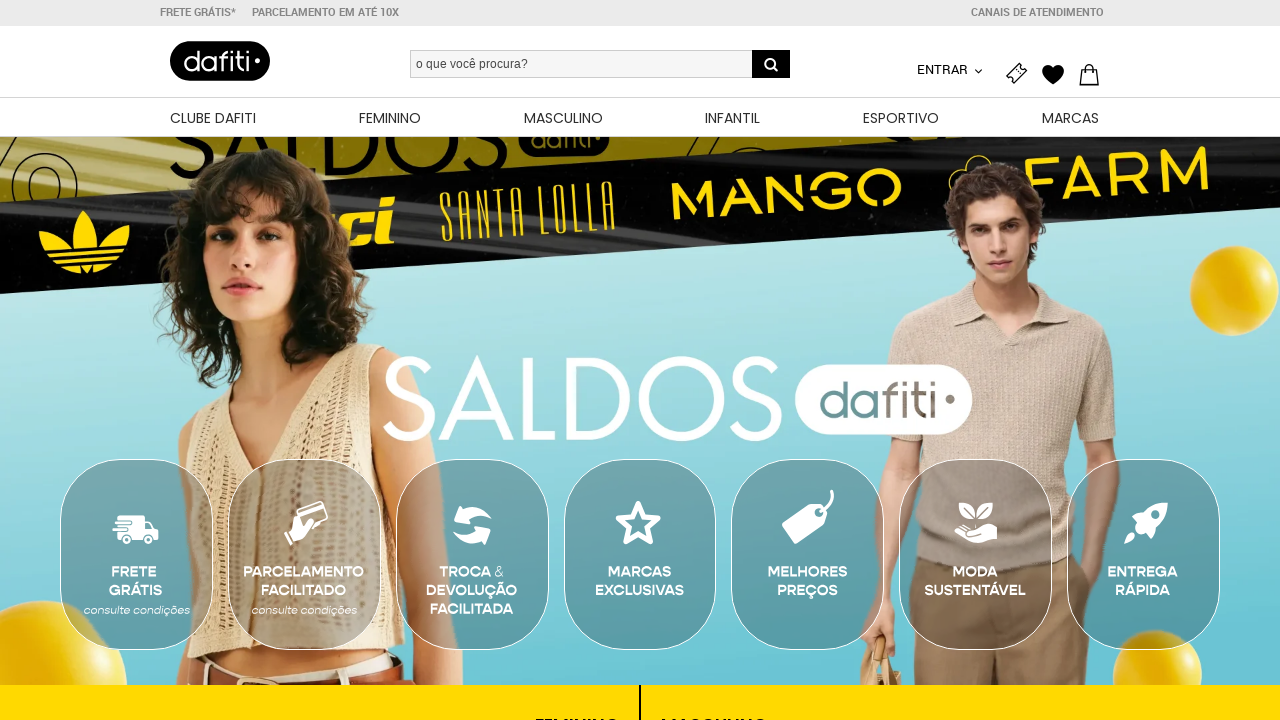

Hovered over the second navigation menu item to reveal dropdown at (390, 117) on xpath=//*[@id="wrapper"]/div[1]/div[3]/div/div/div/div/ul/li[2]
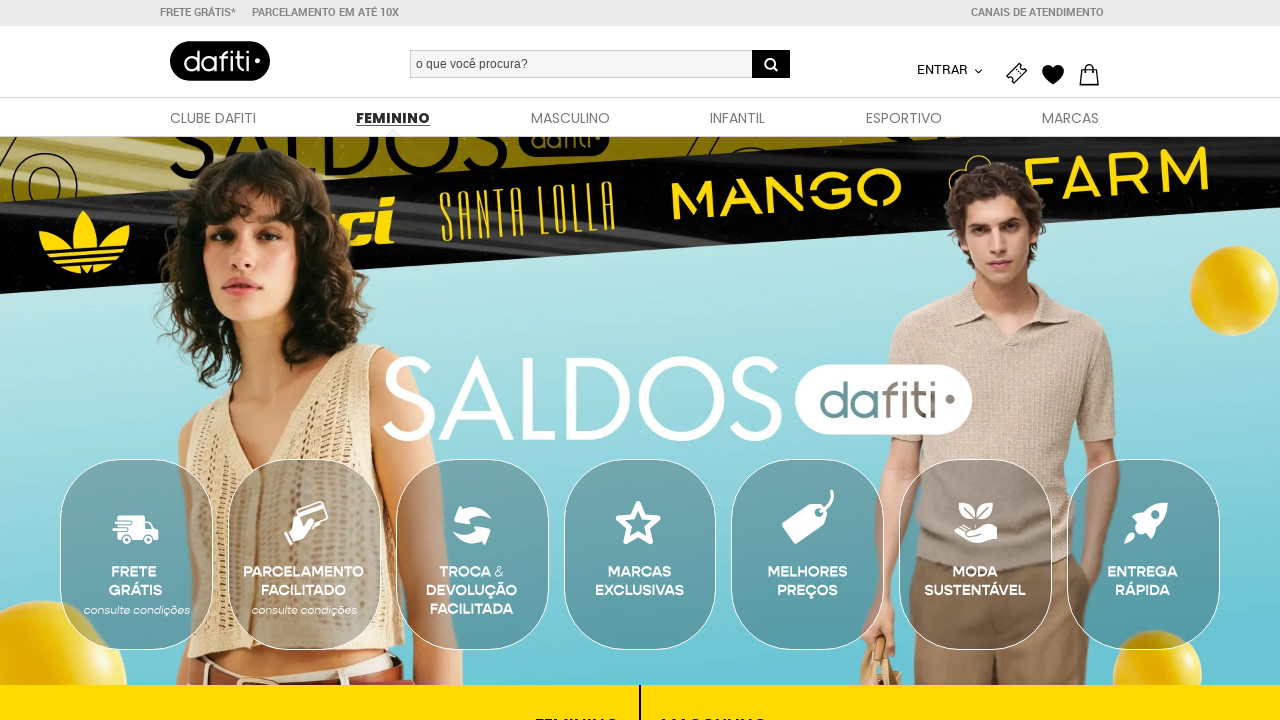

Waited for submenu to become visible
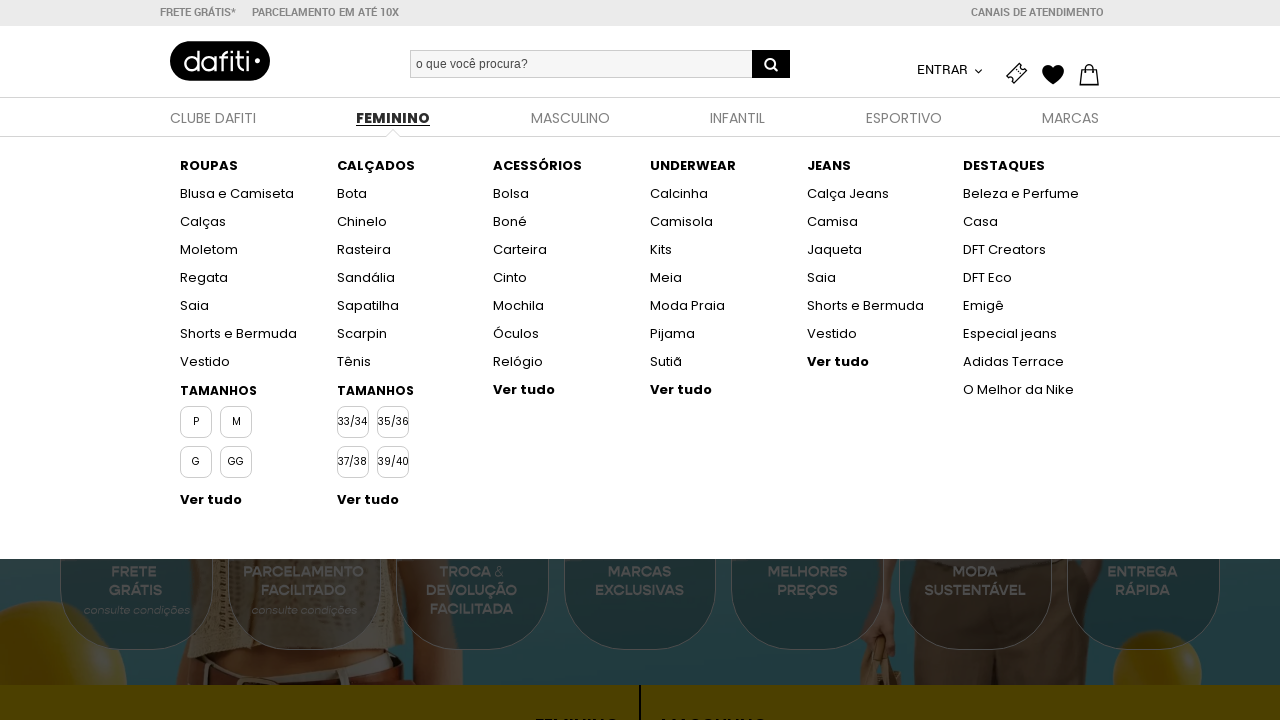

Clicked on the 5th submenu item at (248, 278) on xpath=//*[@id="wrapper"]/div[1]/div[3]/div/div/div/div/ul/li[2]/div/div[1]/ul/li
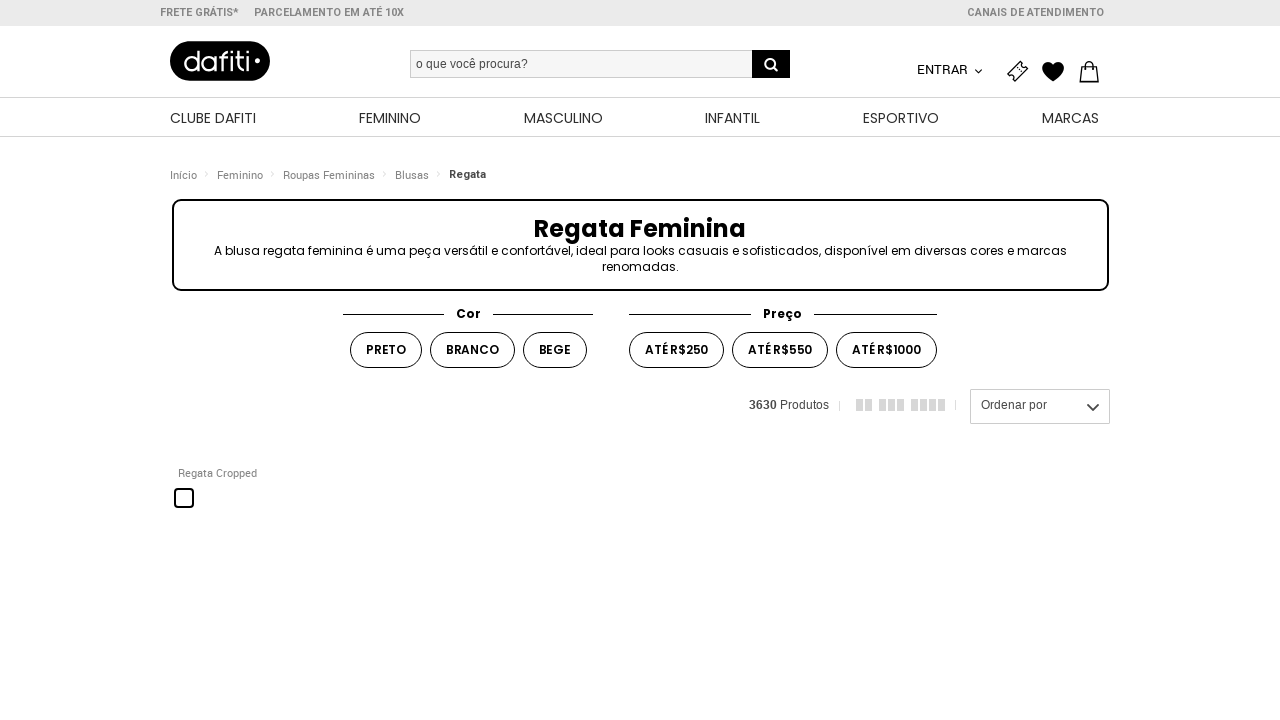

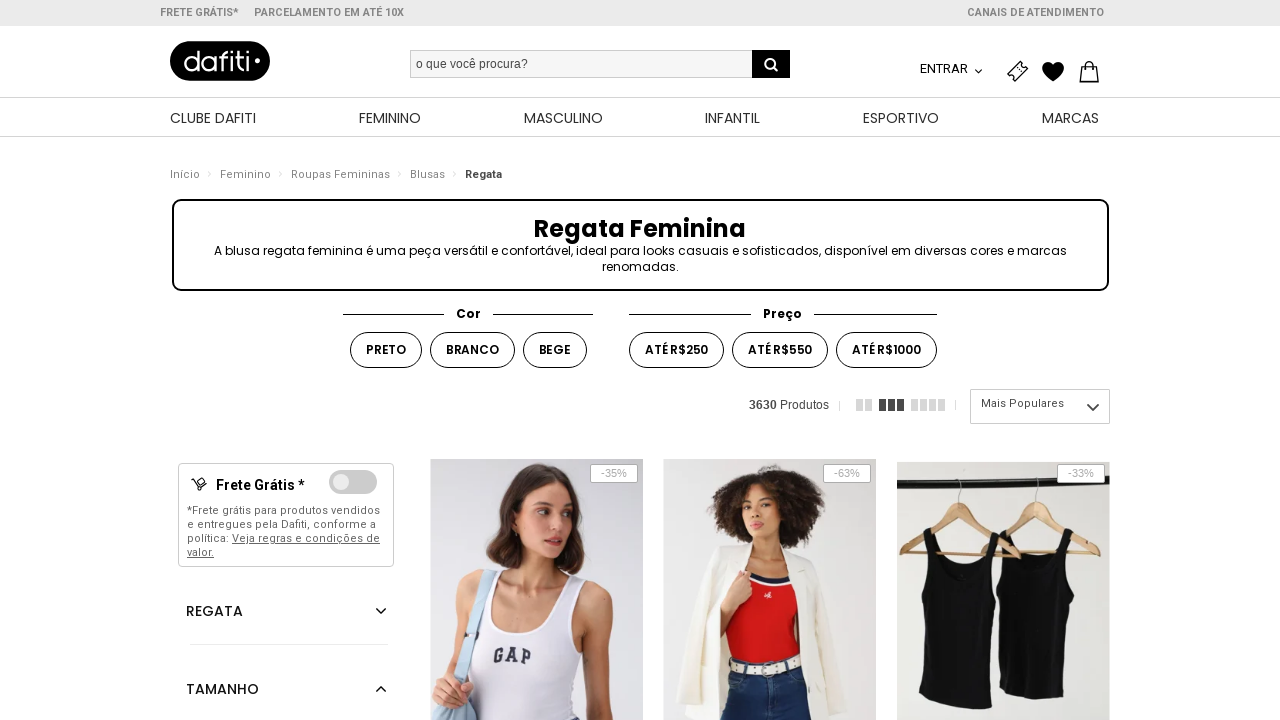